Tests YouTube search functionality by searching for a different query term and verifying the search results page loads.

Starting URL: https://www.youtube.com/

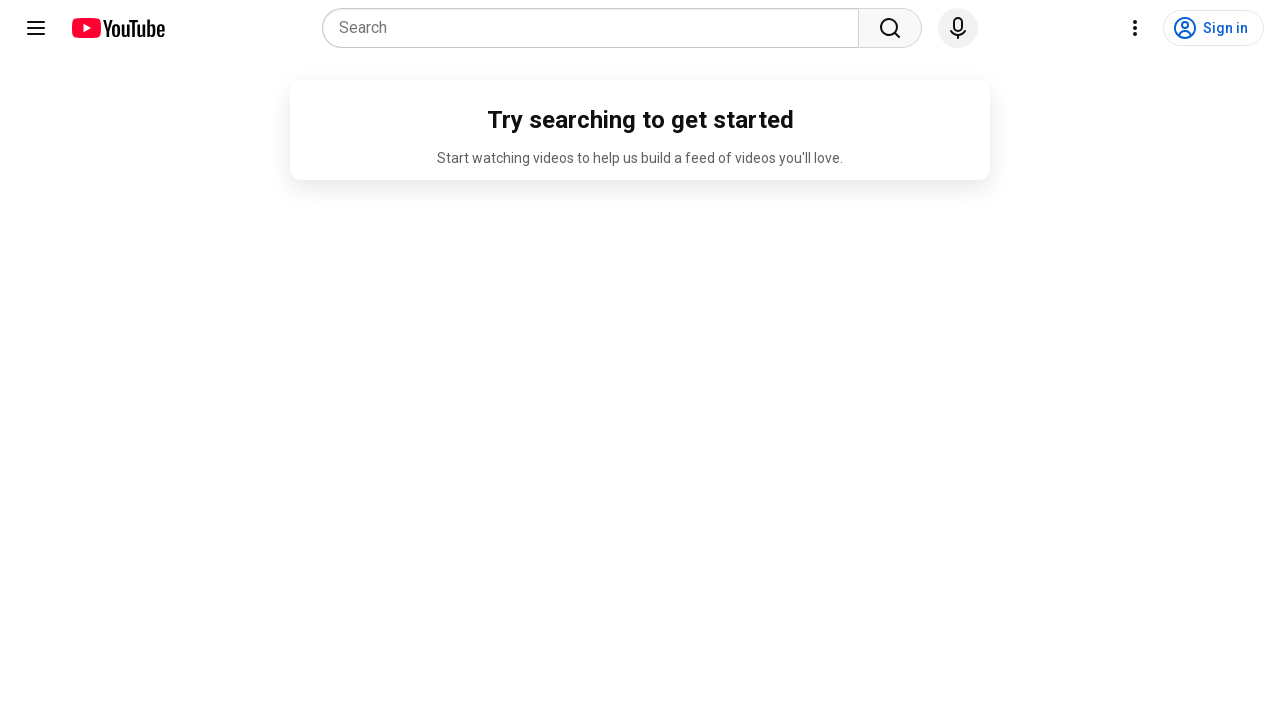

Located search box by placeholder text
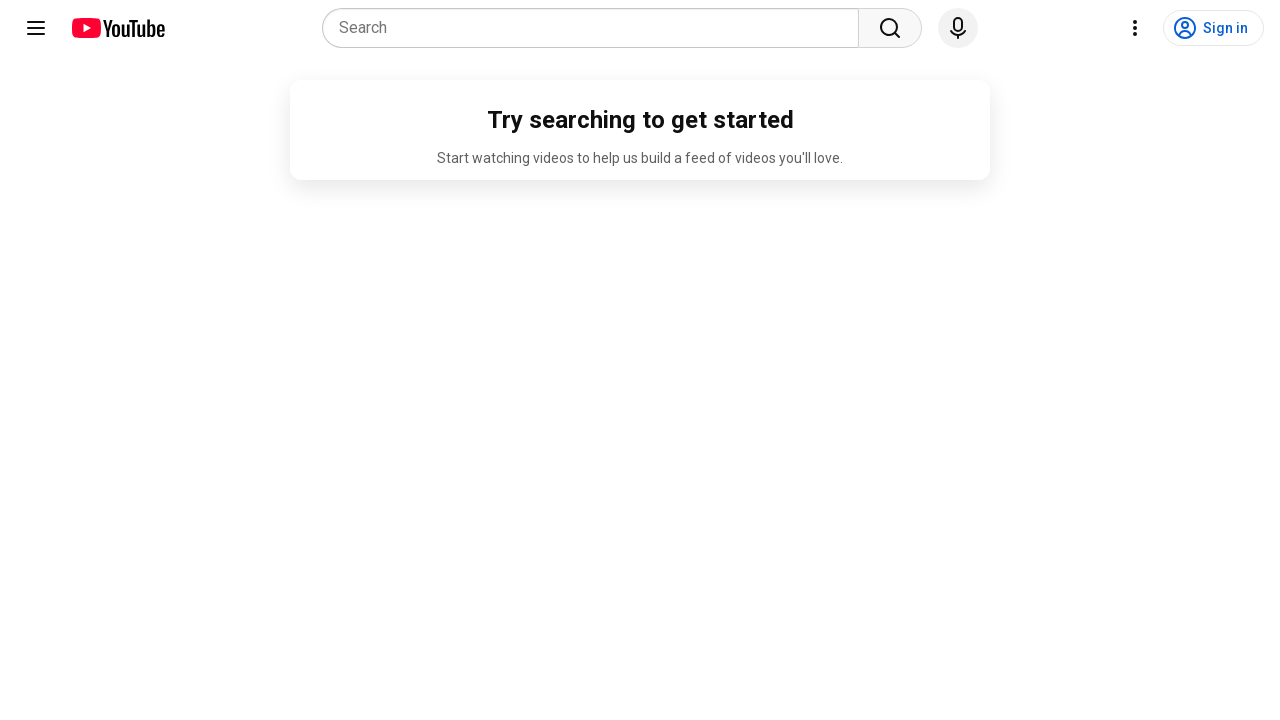

Filled search box with query 'pavan kalyan soppa' on internal:attr=[placeholder="Search"i]
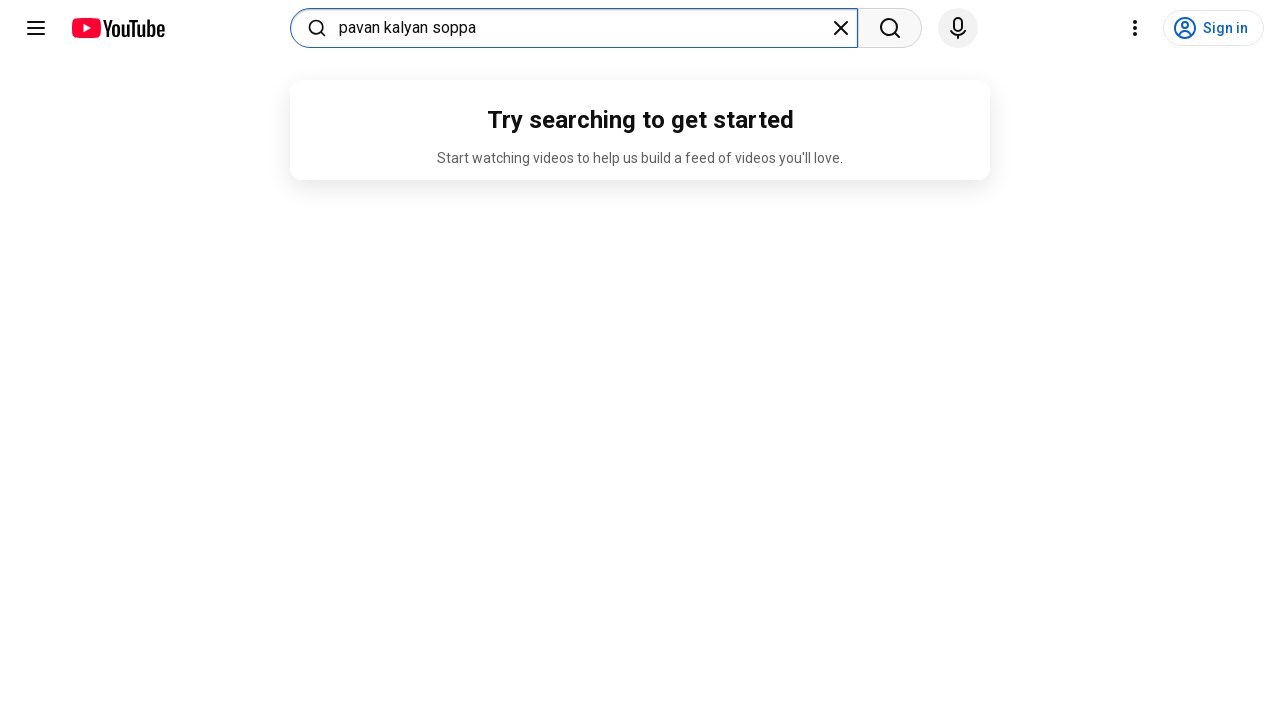

Pressed Enter to submit search query on internal:attr=[placeholder="Search"i]
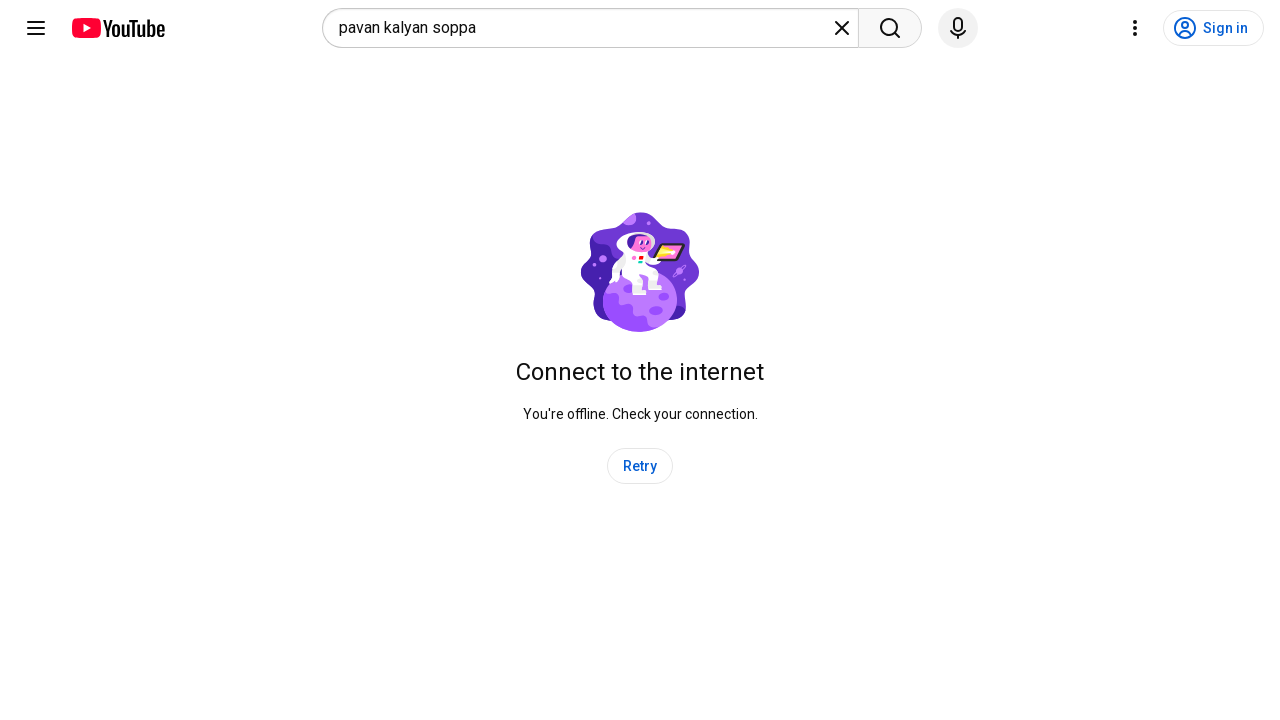

Search results page loaded successfully
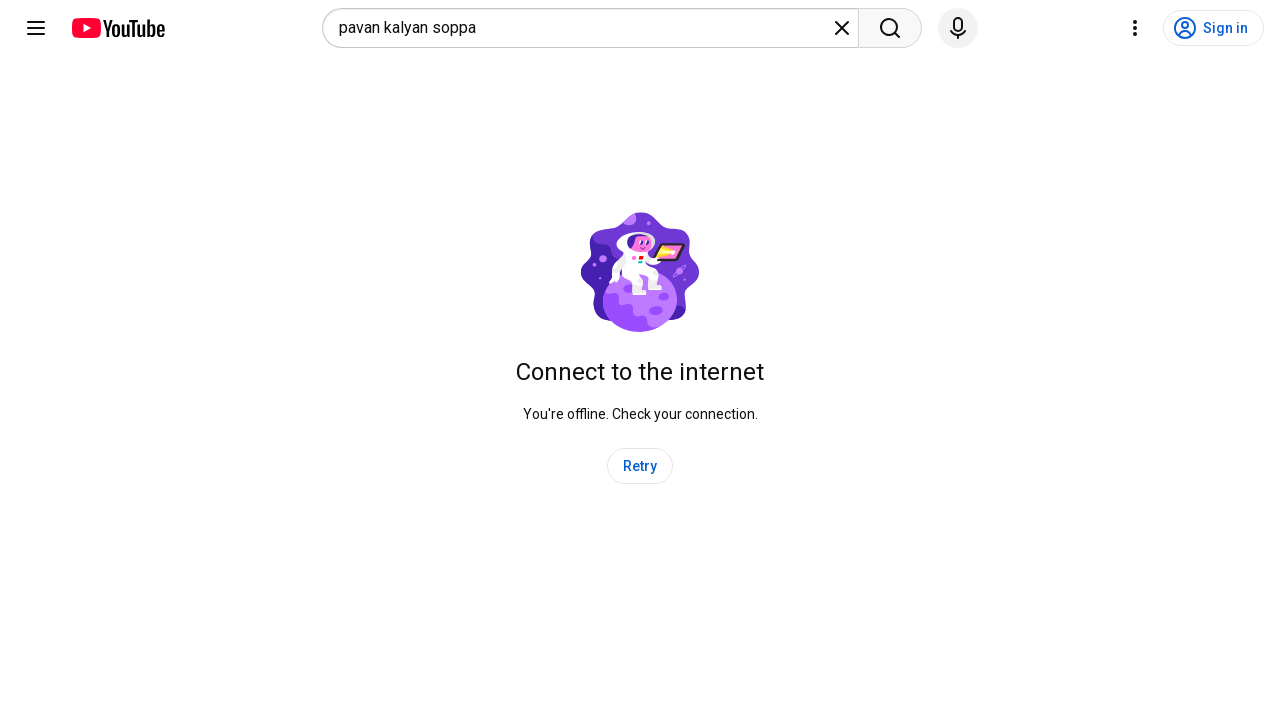

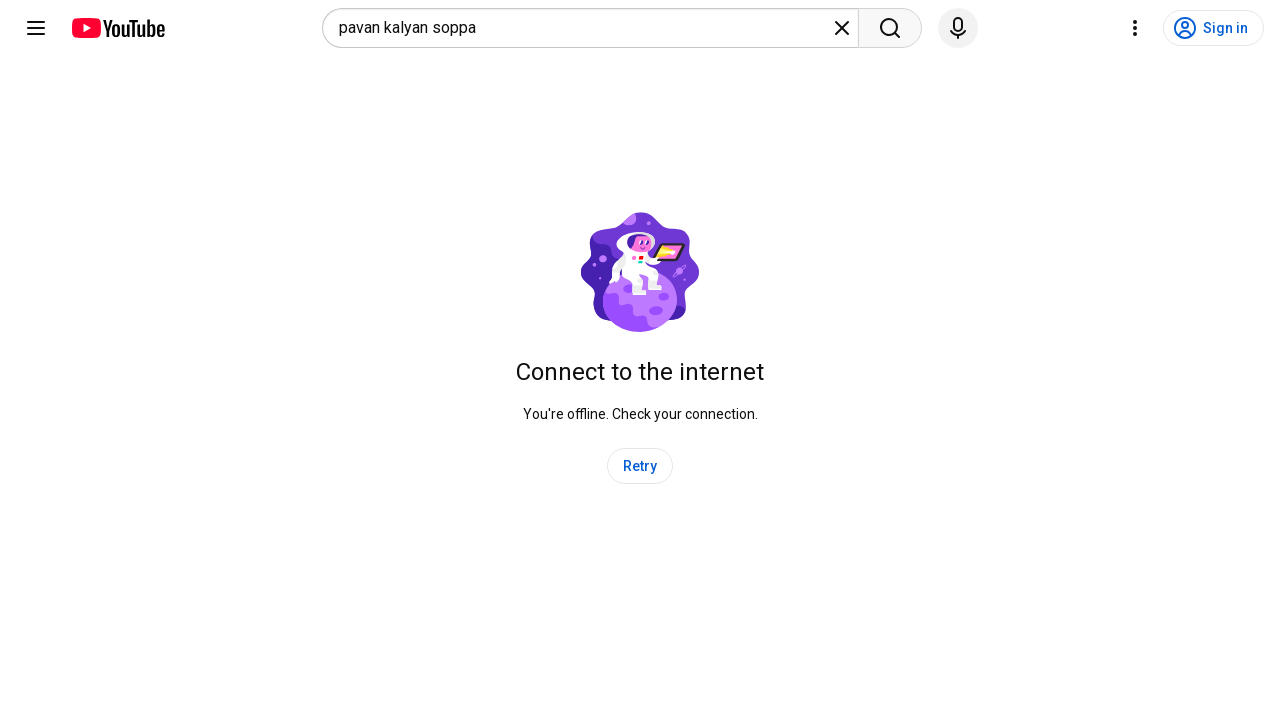